Tests link counting functionality on the automation practice page by verifying the total number of links, footer links, and first column links, then opens multiple links in new tabs and switches between them to verify page titles.

Starting URL: https://rahulshettyacademy.com/AutomationPractice/

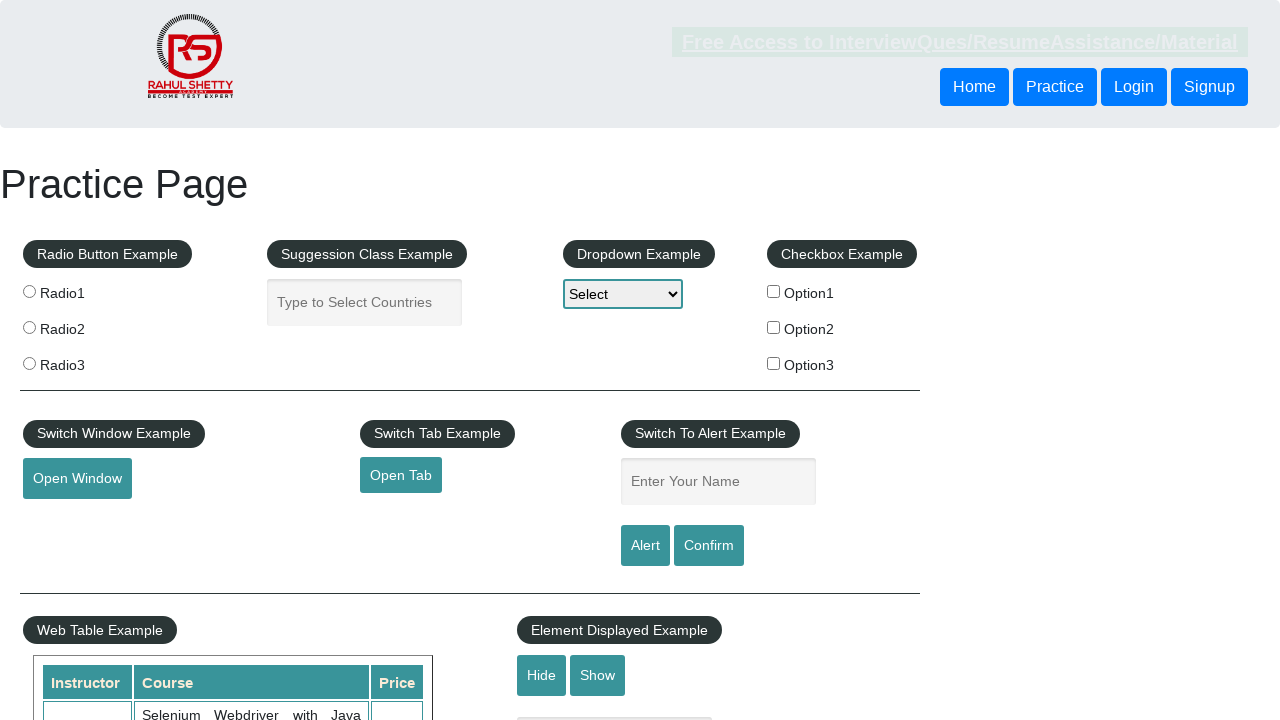

Located all links on page, found 27 total
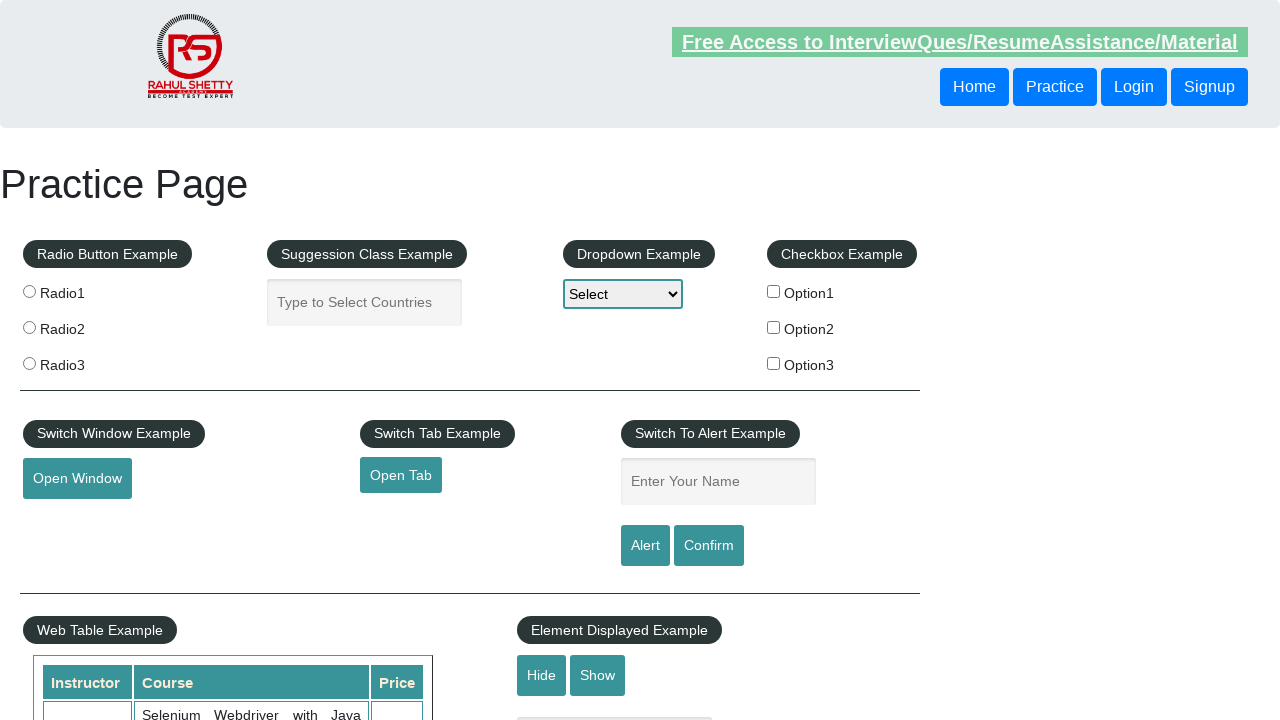

Verified total link count is 27
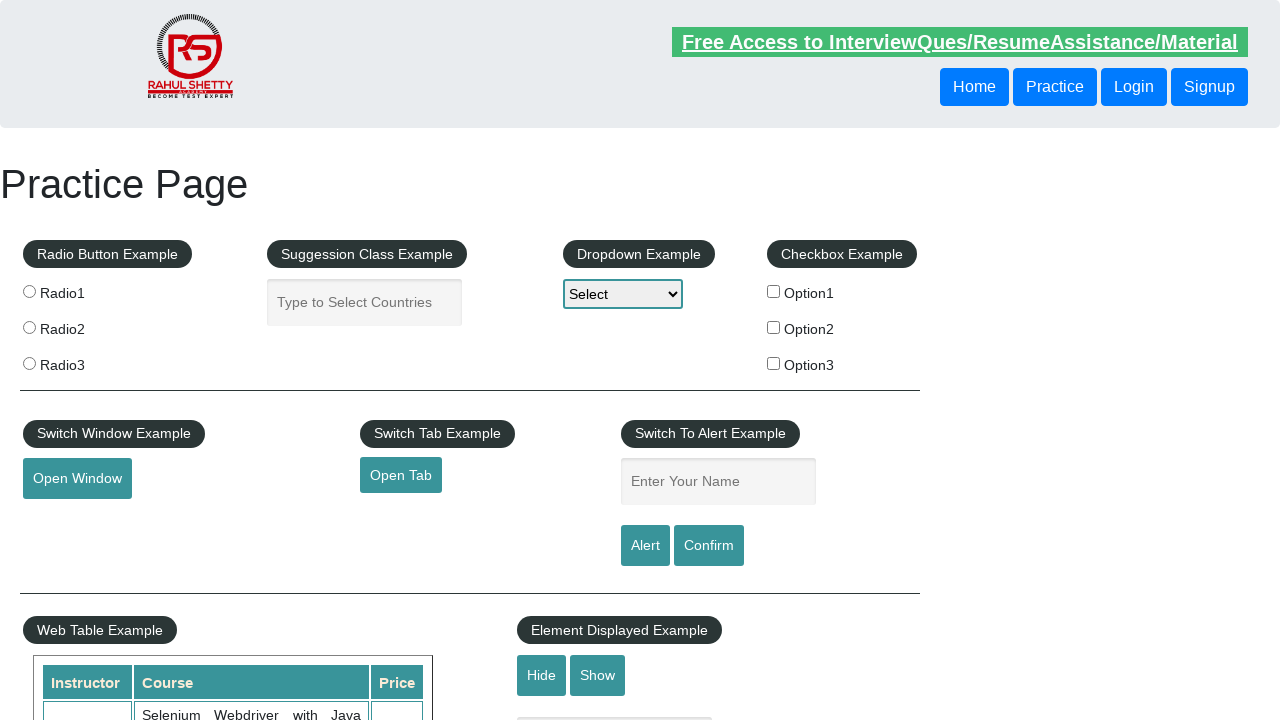

Located footer element
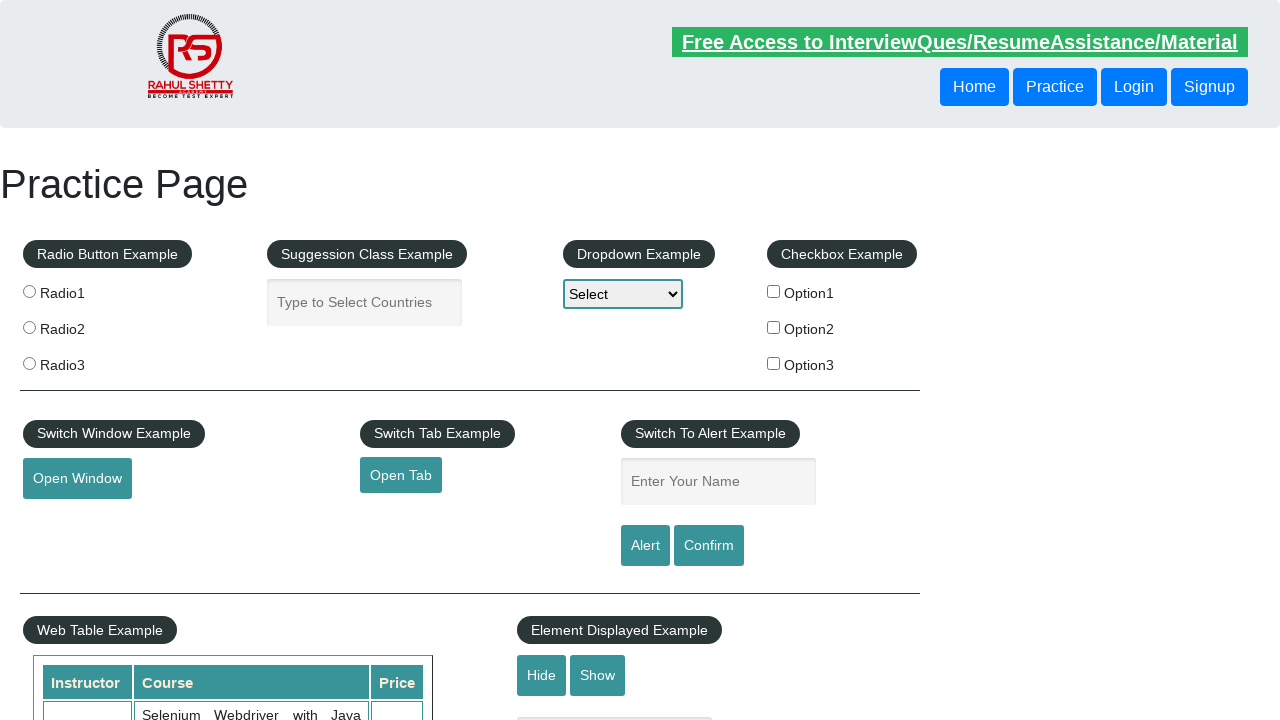

Located all footer links, found 20 total
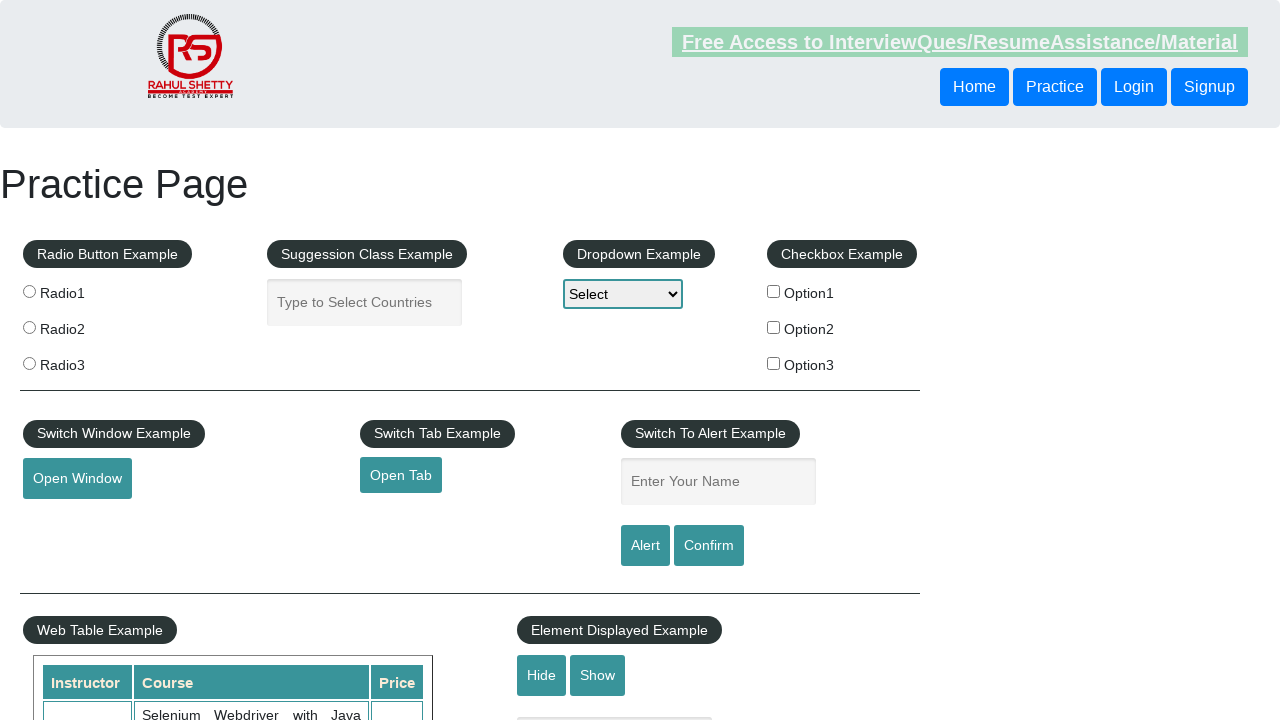

Verified footer link count is 20
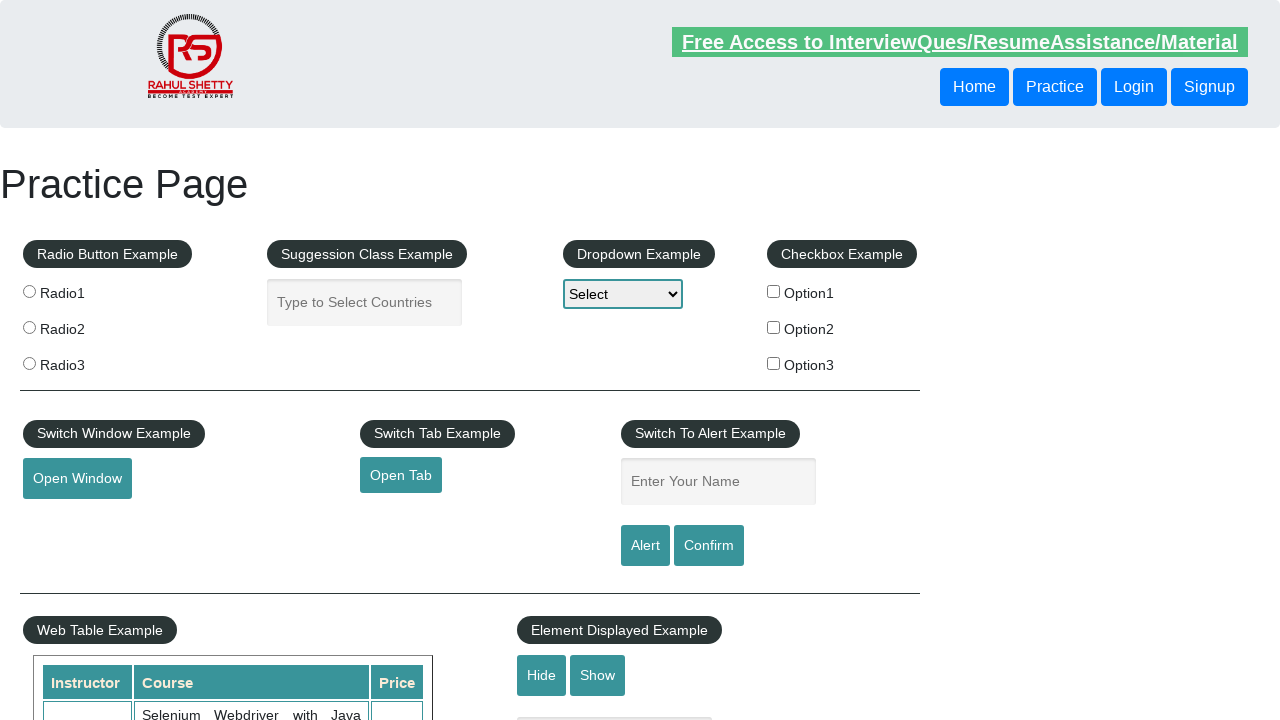

Located first column in footer table
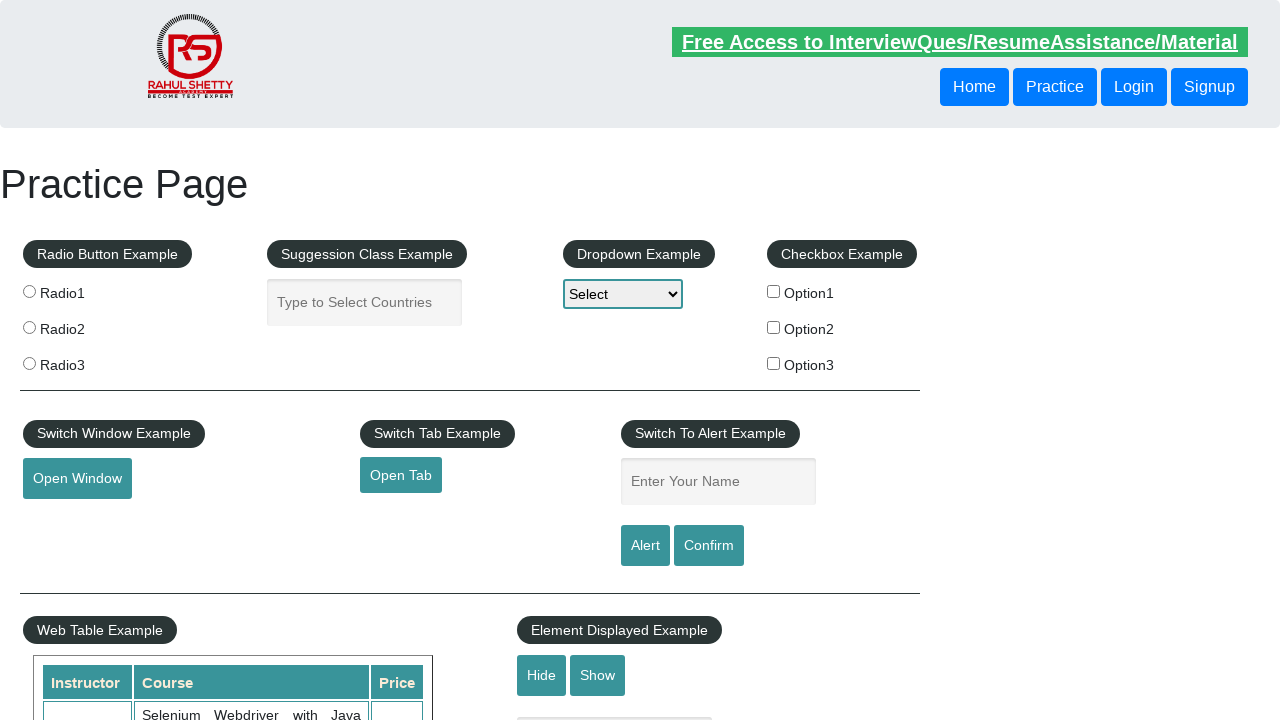

Located all first column links, found 5 total
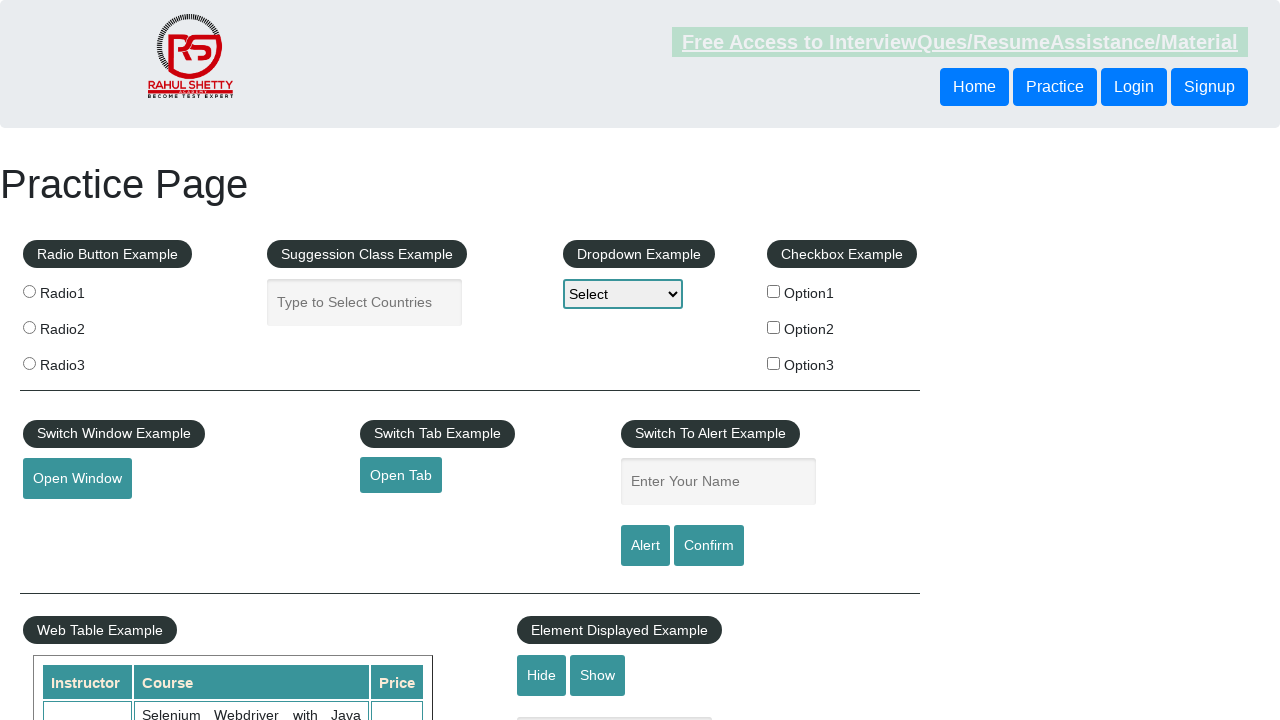

Verified first column link count is 5
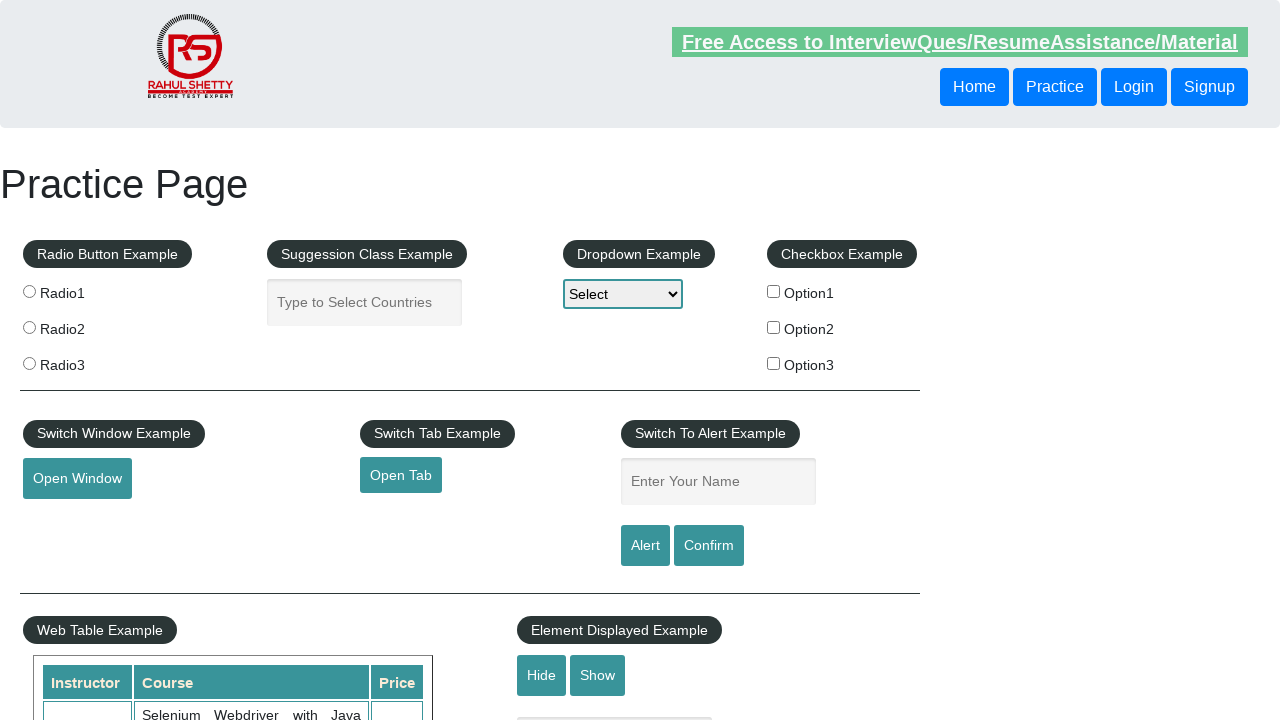

Opened first column link 1 in new tab using Ctrl+Click at (68, 520) on #gf-BIG >> xpath=//table/tbody/tr/td[1]/ul >> a >> nth=1
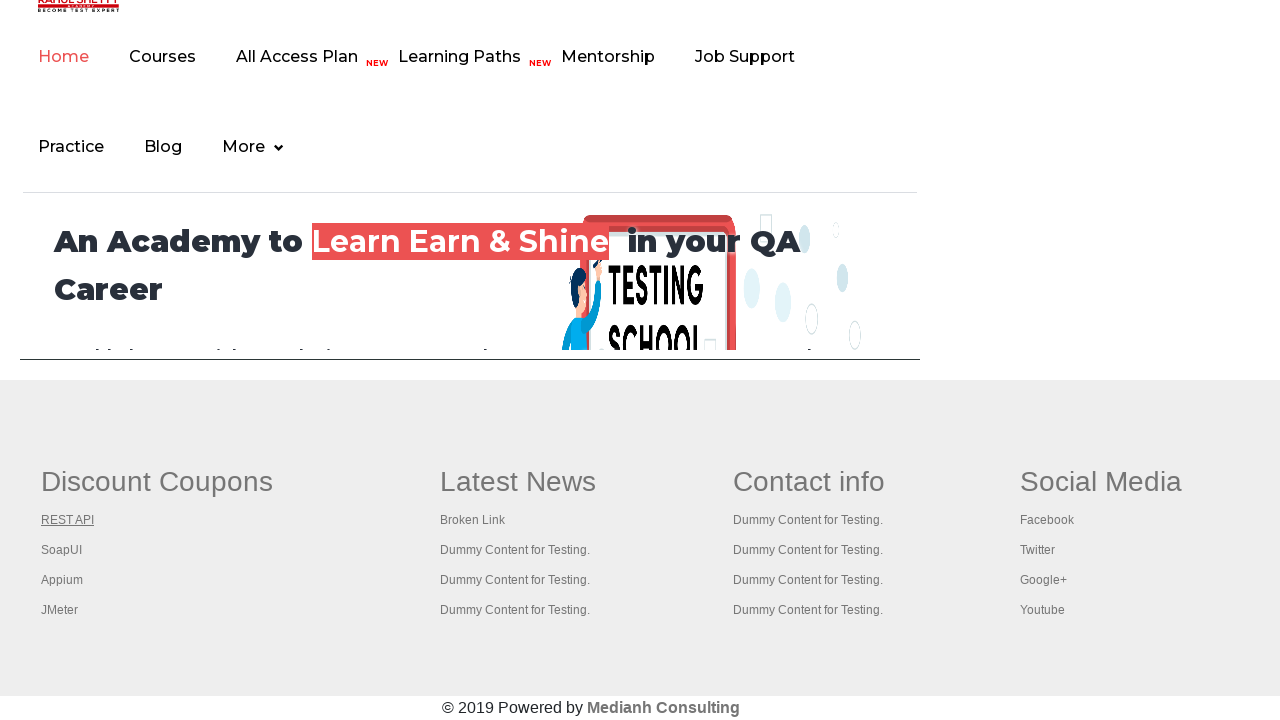

Opened first column link 2 in new tab using Ctrl+Click at (62, 550) on #gf-BIG >> xpath=//table/tbody/tr/td[1]/ul >> a >> nth=2
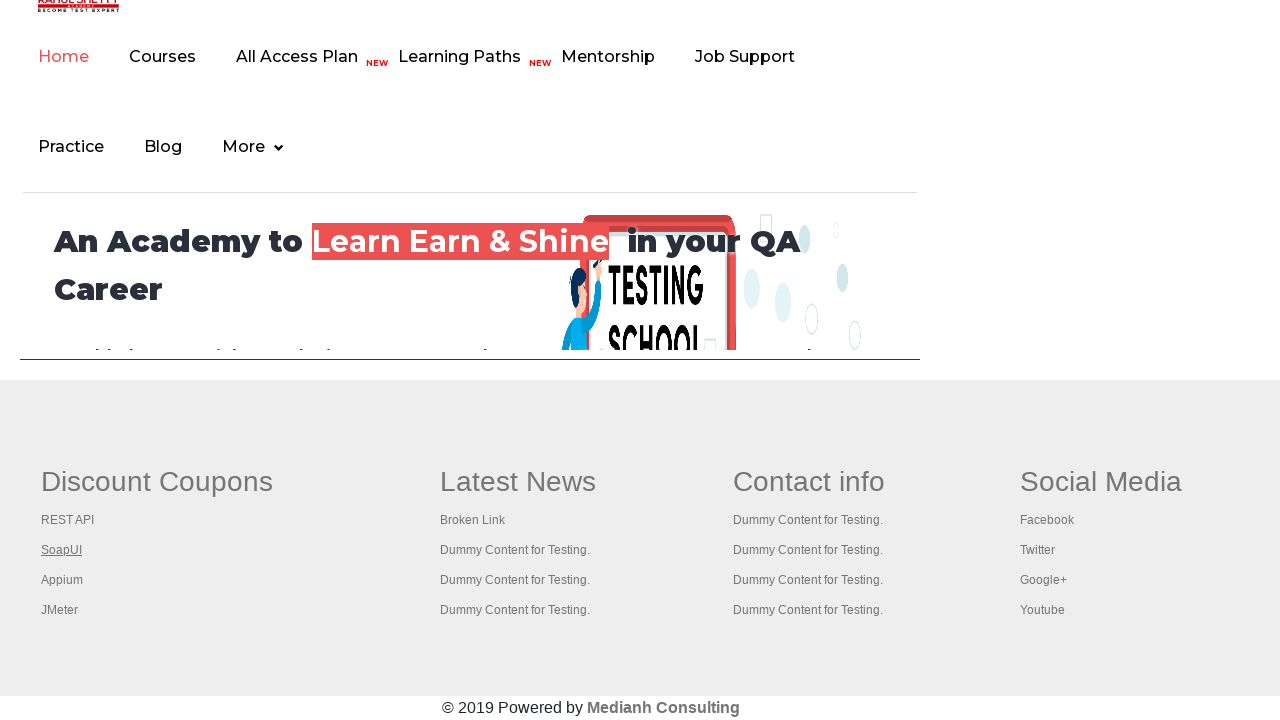

Opened first column link 3 in new tab using Ctrl+Click at (62, 580) on #gf-BIG >> xpath=//table/tbody/tr/td[1]/ul >> a >> nth=3
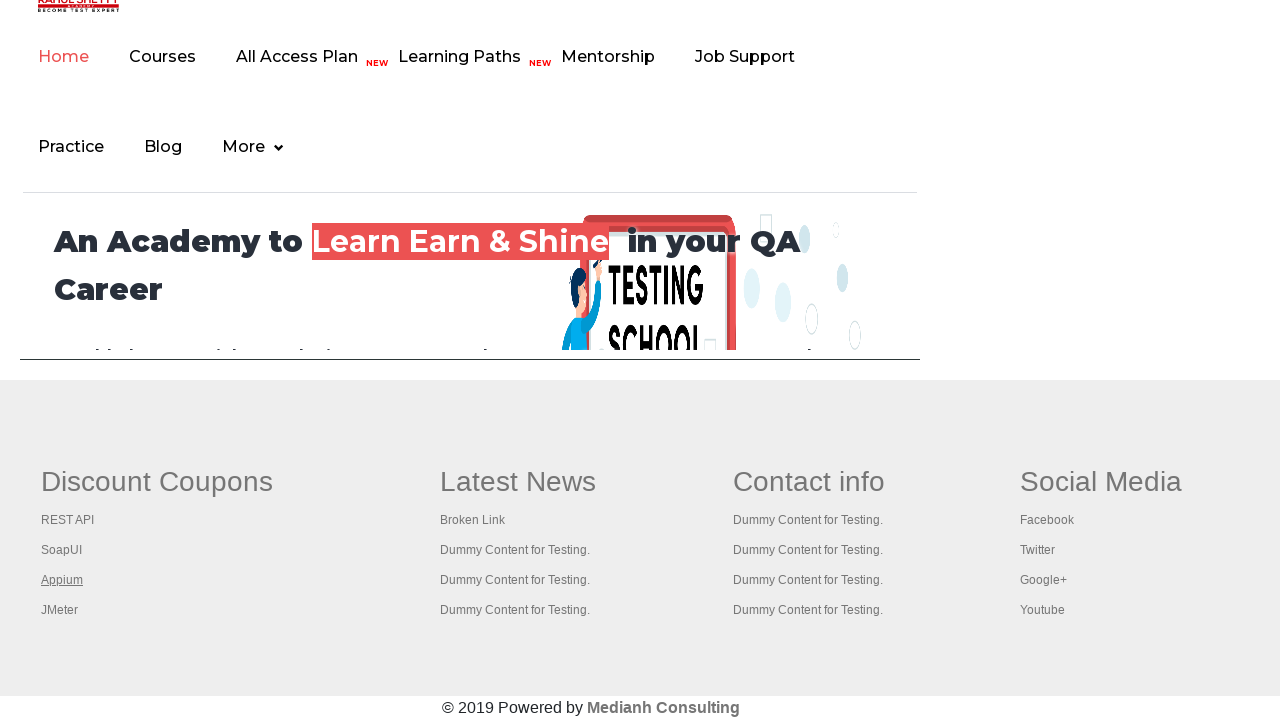

Opened first column link 4 in new tab using Ctrl+Click at (60, 610) on #gf-BIG >> xpath=//table/tbody/tr/td[1]/ul >> a >> nth=4
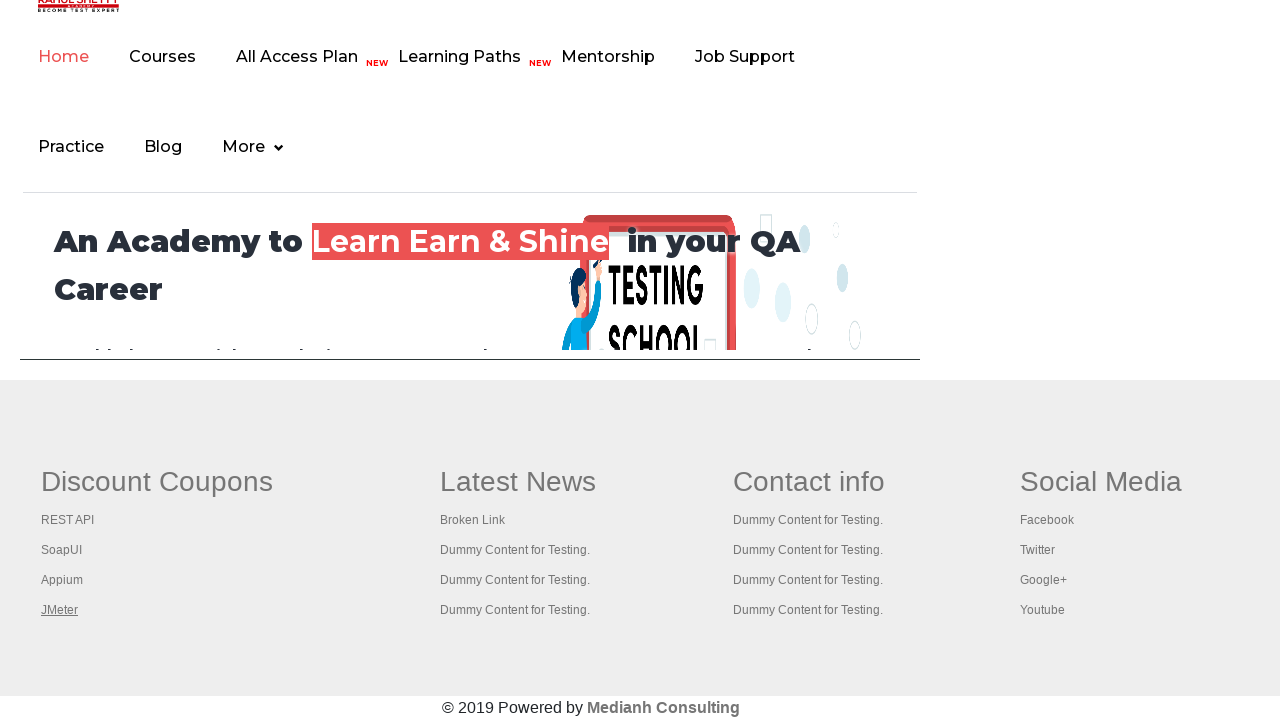

Waited 3 seconds for all new tabs to open
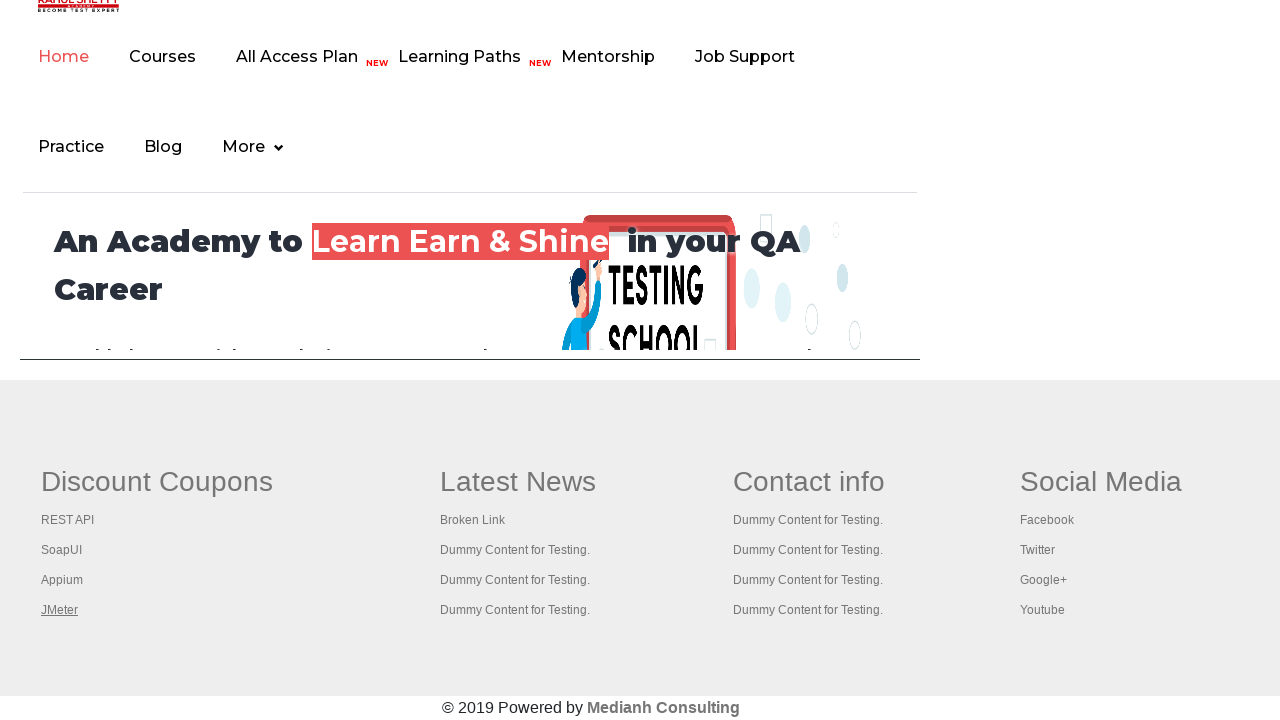

Retrieved all open pages/tabs, total count: 5
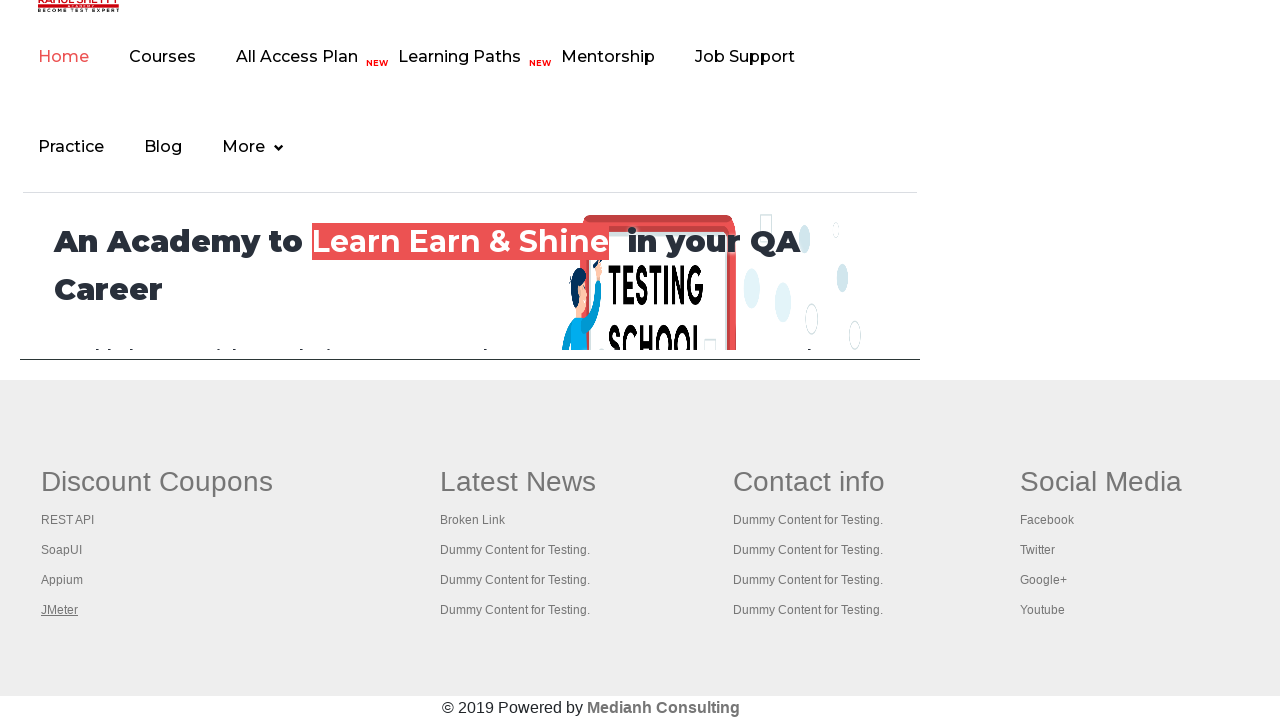

Waited for page to load: Practice Page
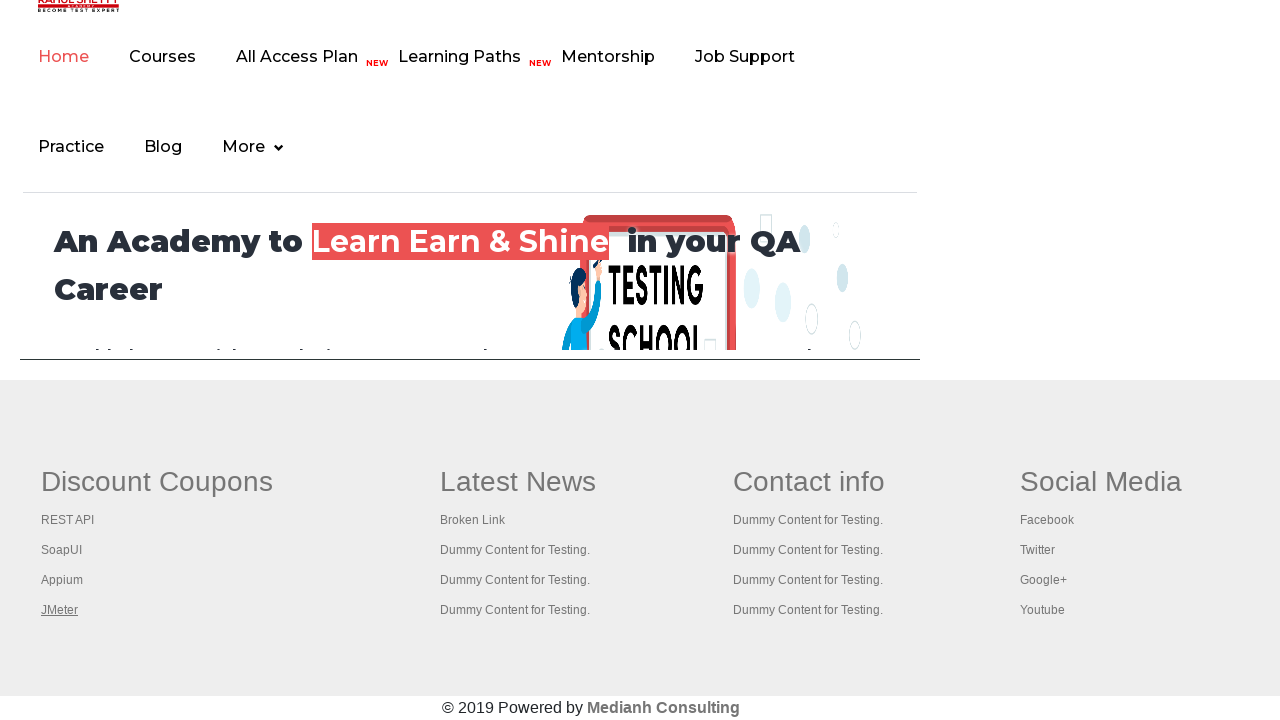

Waited for page to load: REST API Tutorial
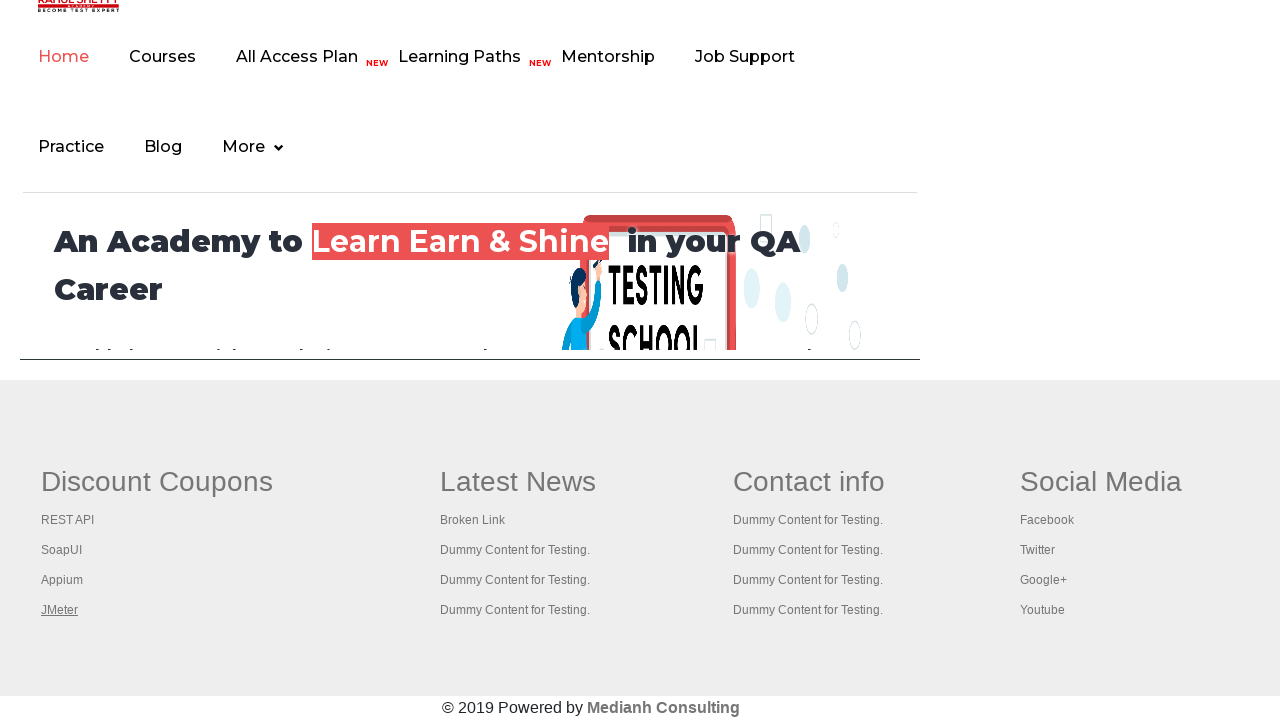

Waited for page to load: The World’s Most Popular API Testing Tool | SoapUI
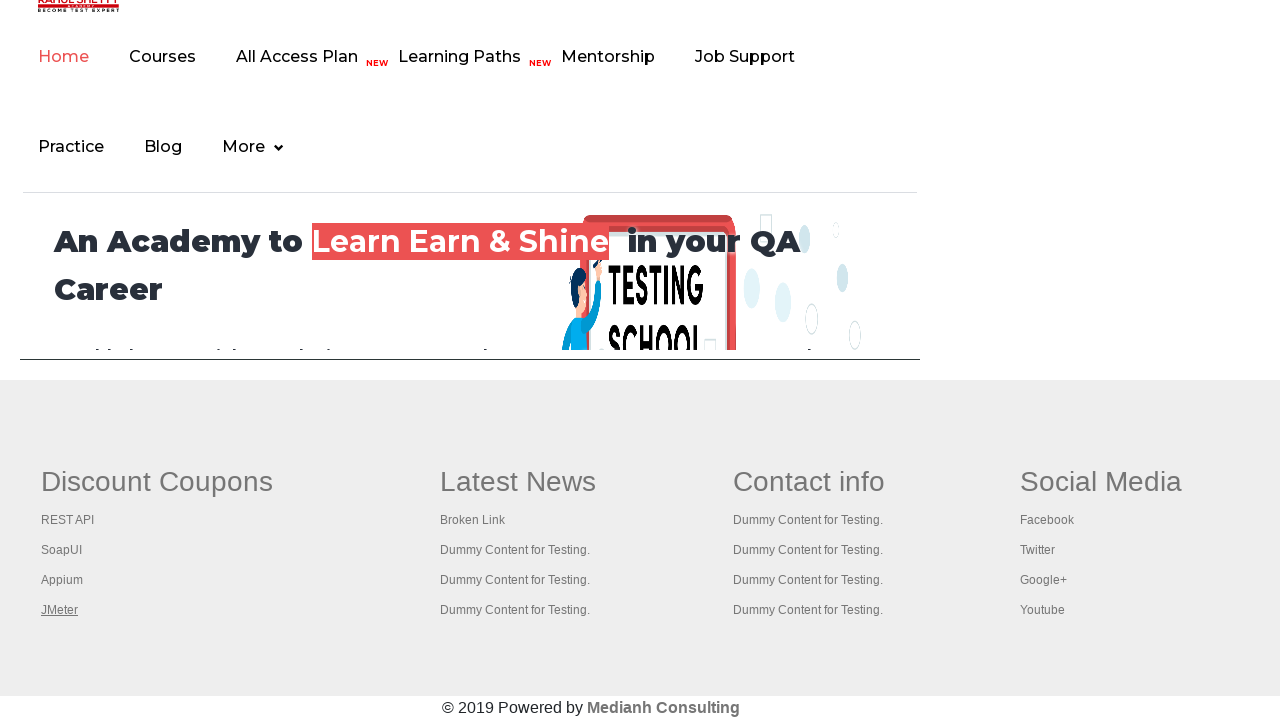

Waited for page to load: Appium tutorial for Mobile Apps testing | RahulShetty Academy | Rahul
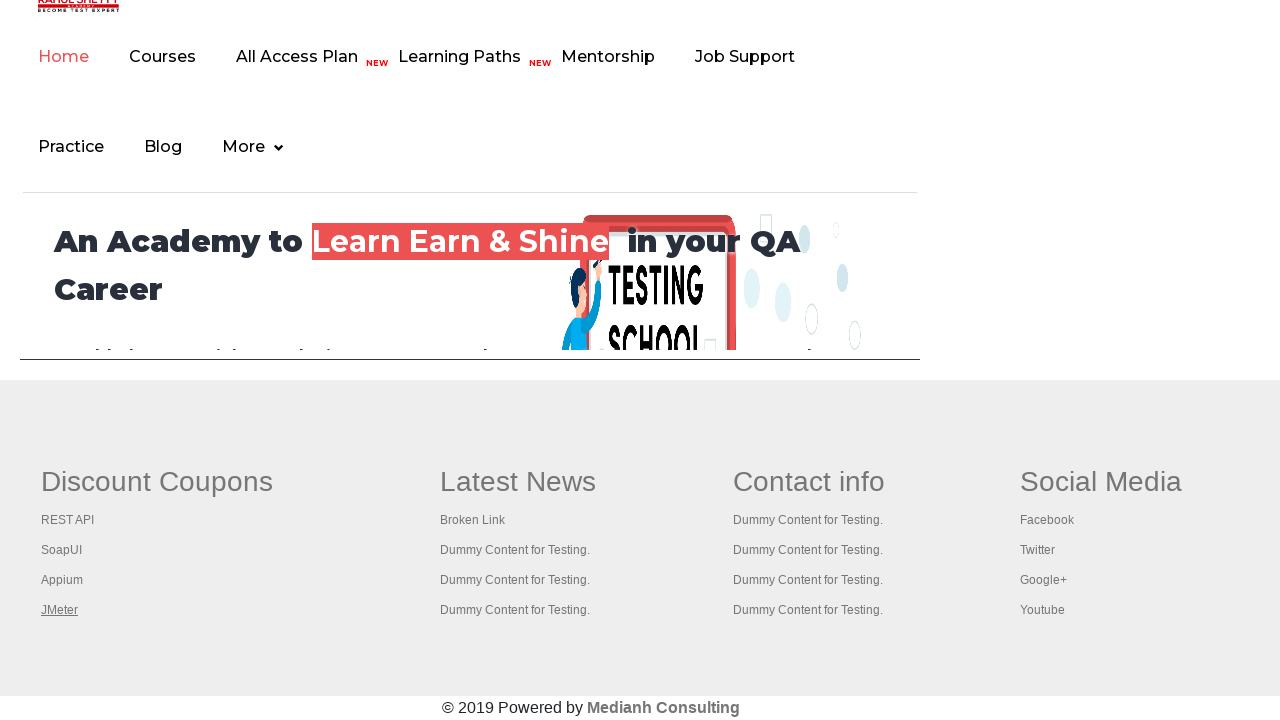

Waited for page to load: Apache JMeter - Apache JMeter™
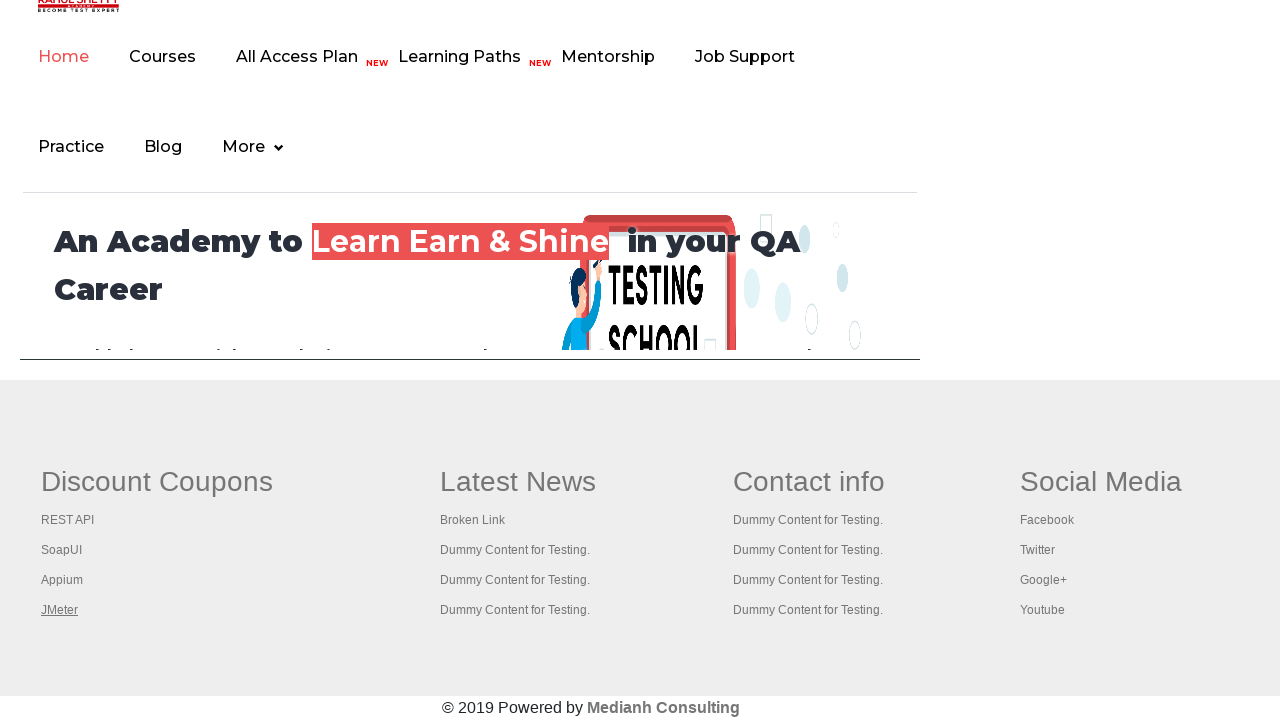

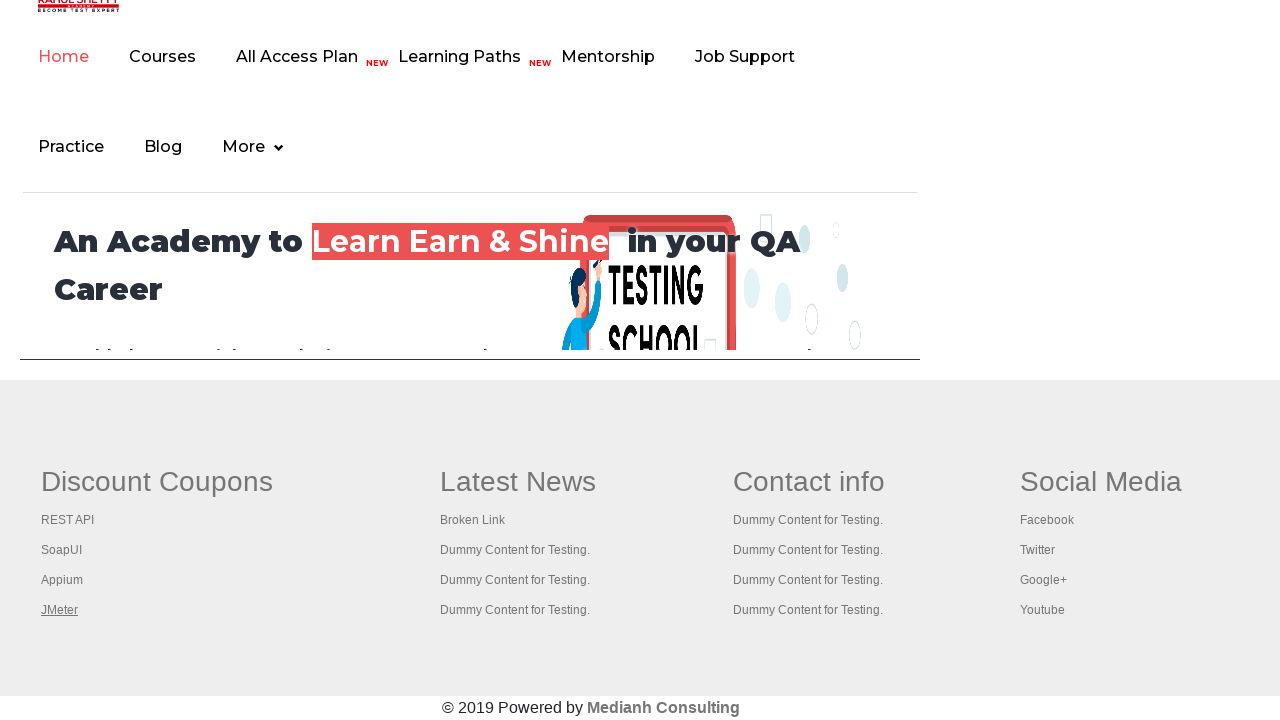